Tests jQuery UI sortable functionality by dragging and dropping list items to reorder them within an iframe

Starting URL: https://jqueryui.com/sortable

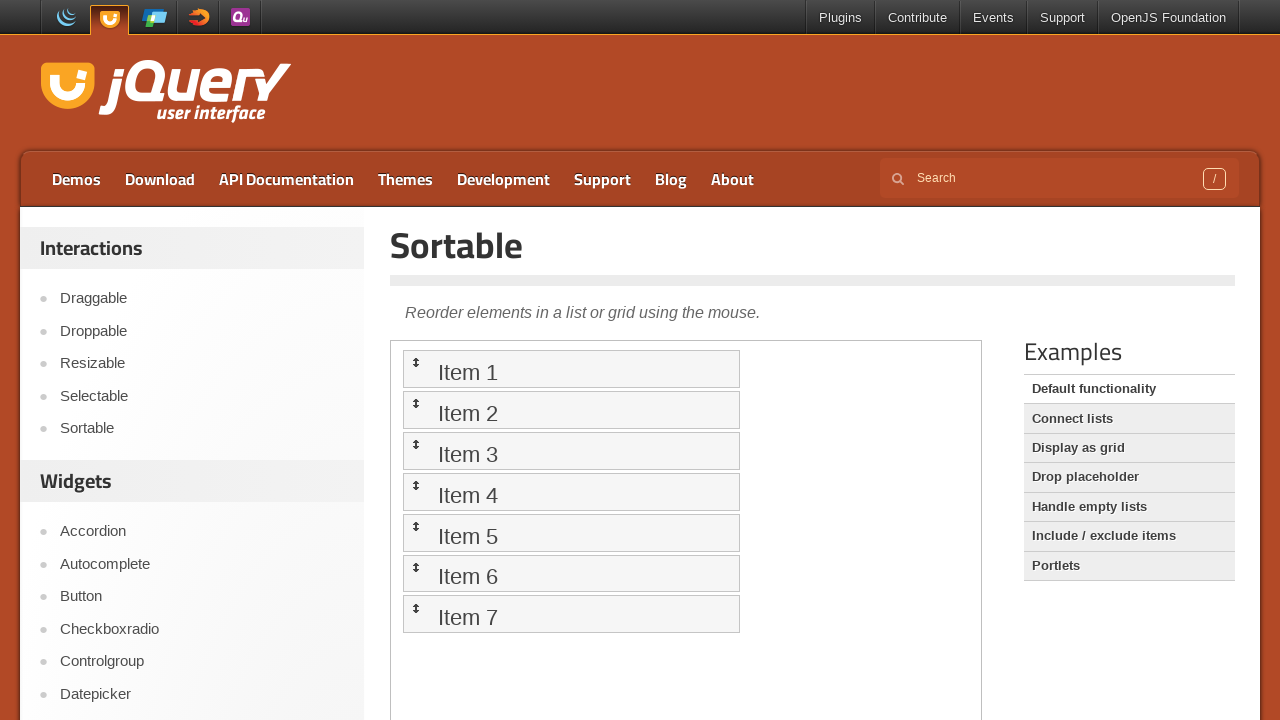

Located and switched to the demo frame containing jQuery UI sortable
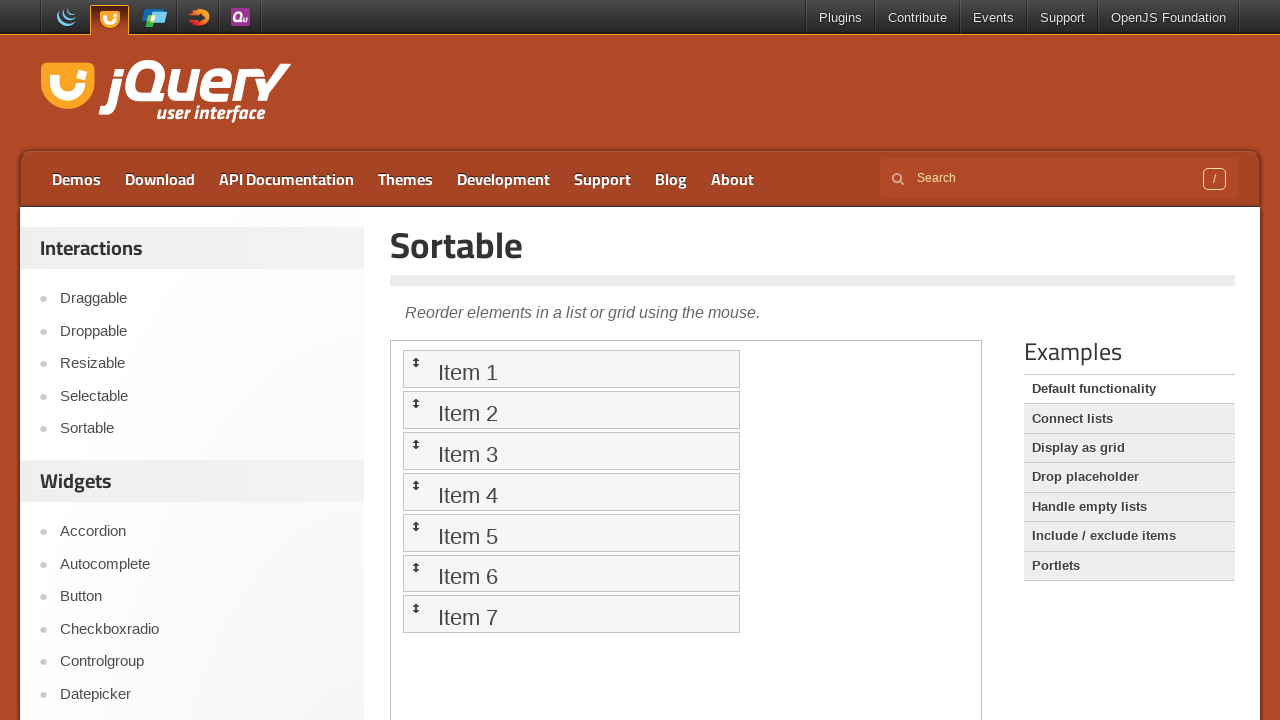

Located all sortable list items in the frame
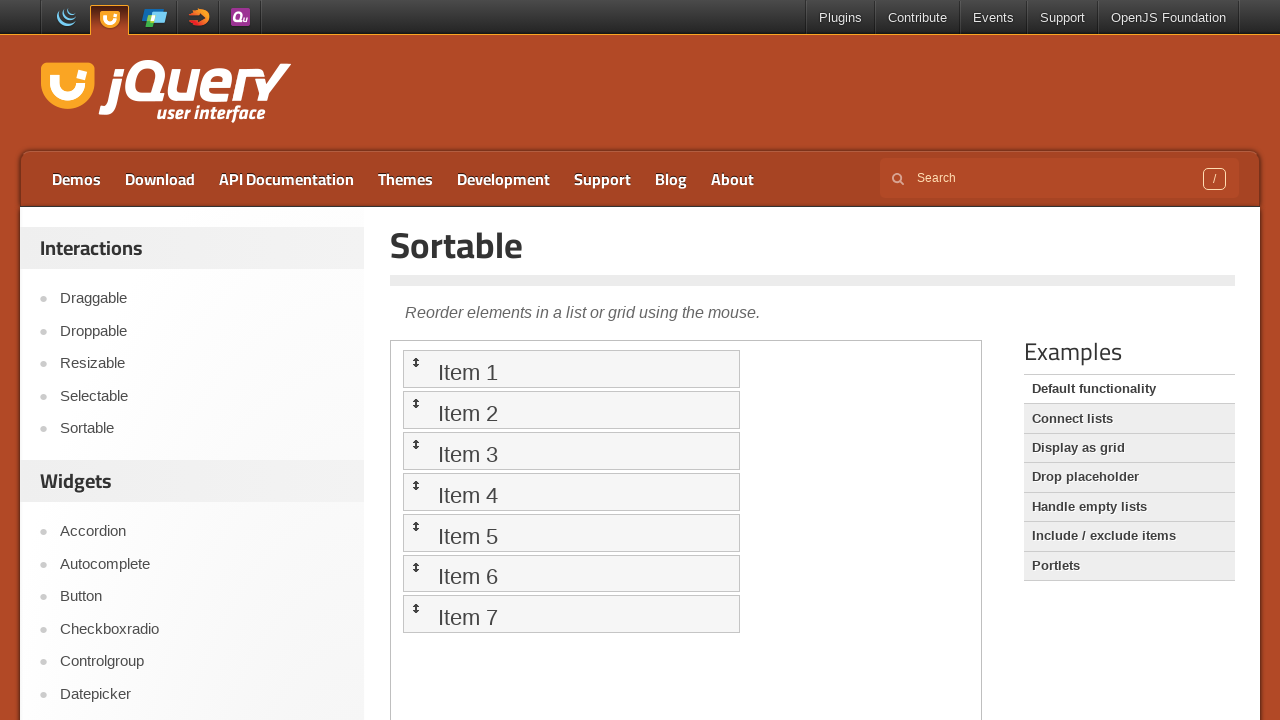

Dragged item 7 to position 1 at (571, 369)
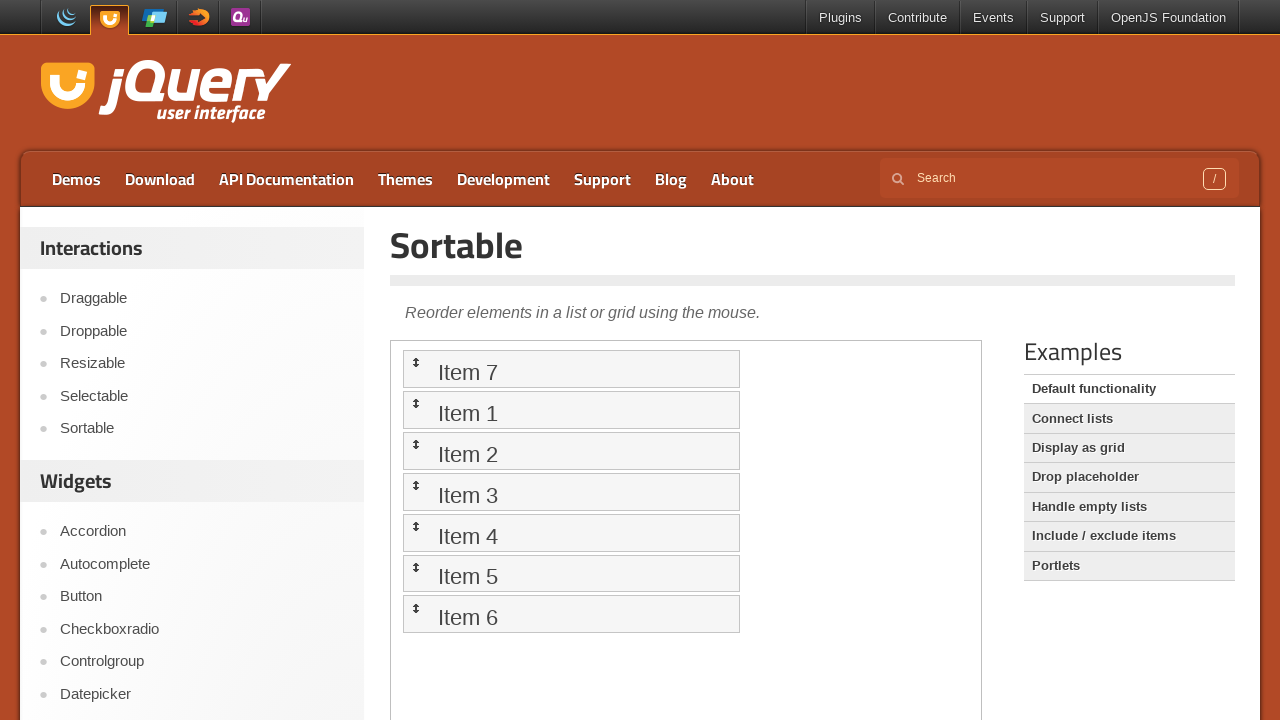

Dragged item 6 to position 2 at (571, 410)
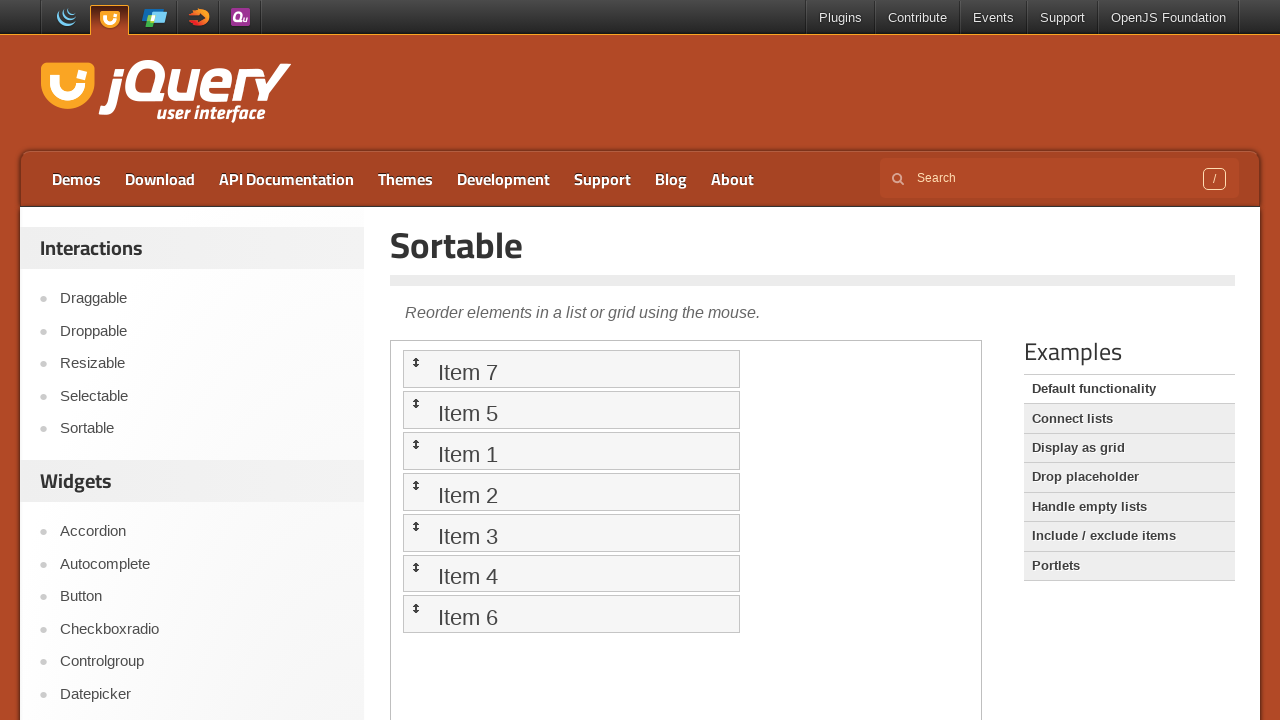

Dragged item 5 to position 3 at (571, 451)
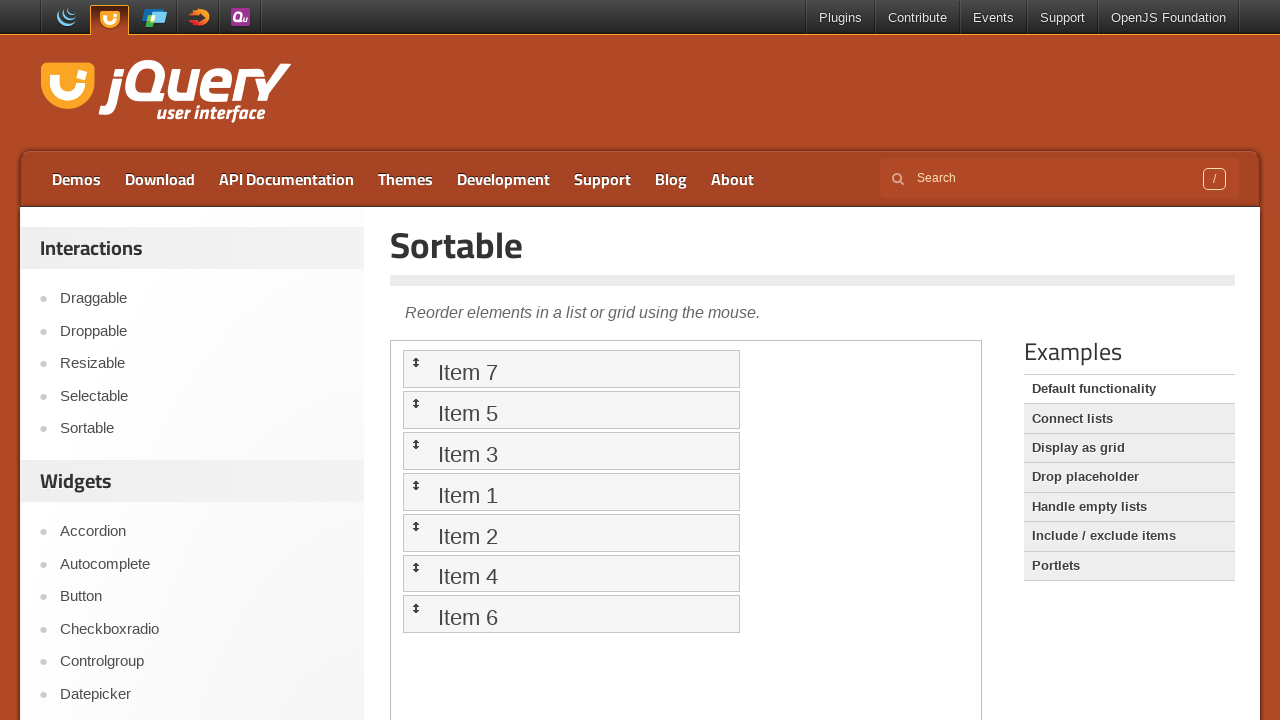

Dragged item 4 to position 4 (stays in place) at (571, 492)
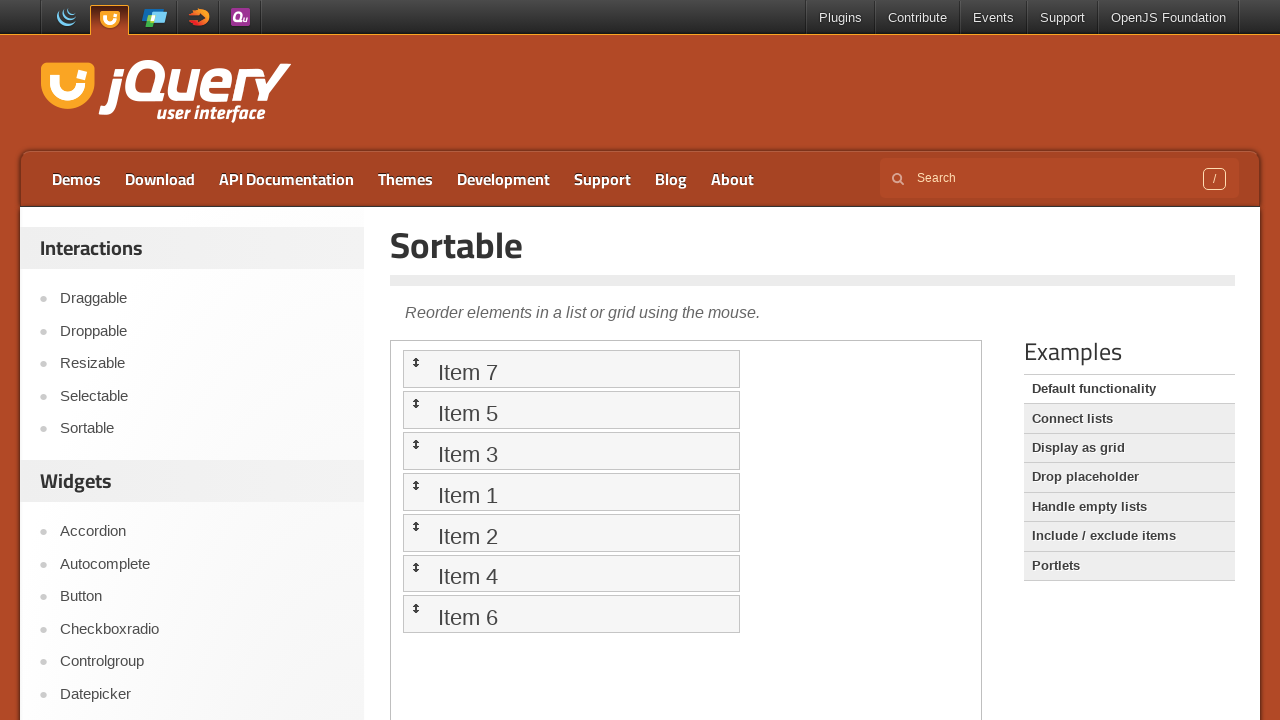

Dragged item 3 to position 5 at (571, 532)
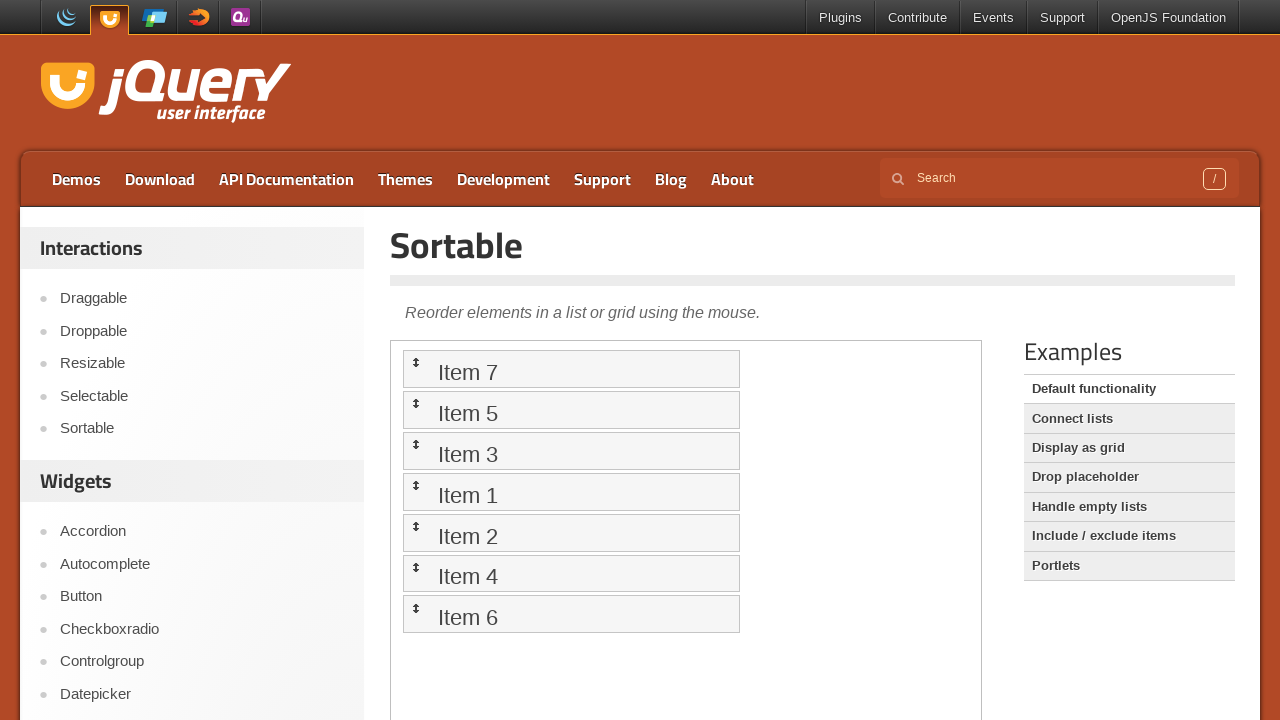

Dragged item 2 to position 6 at (571, 573)
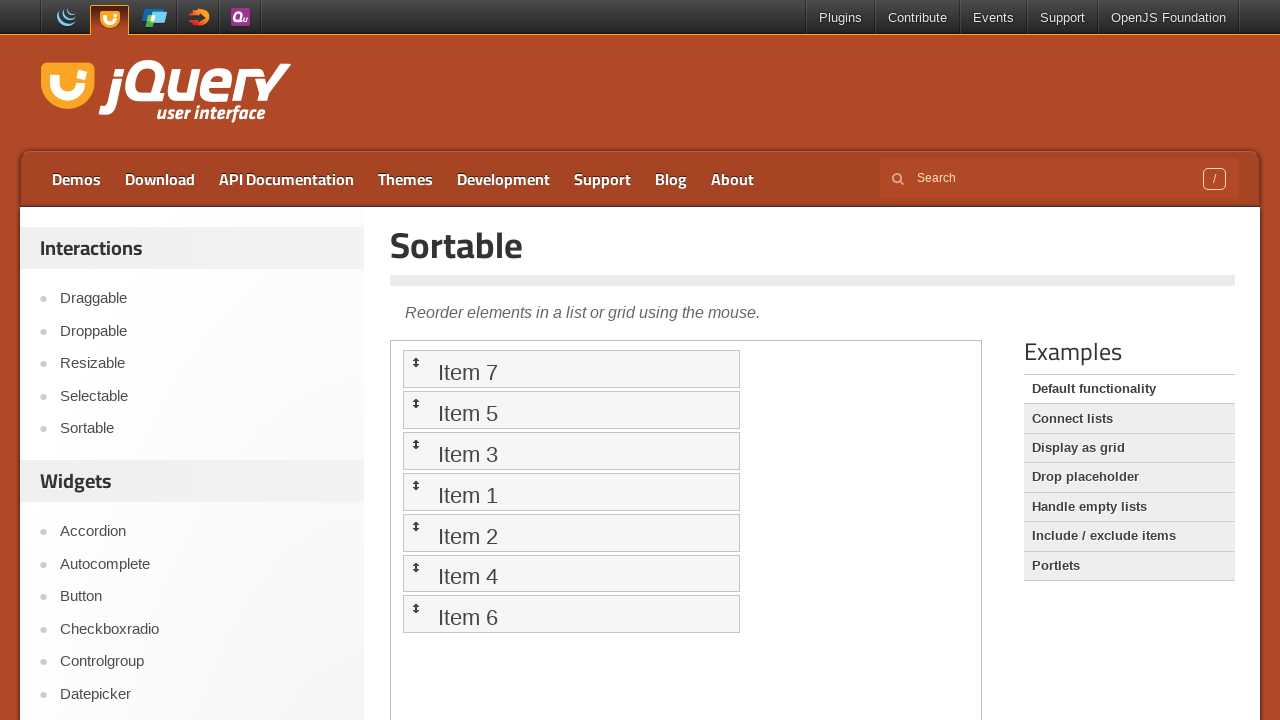

Dragged item 1 to position 7 at (571, 614)
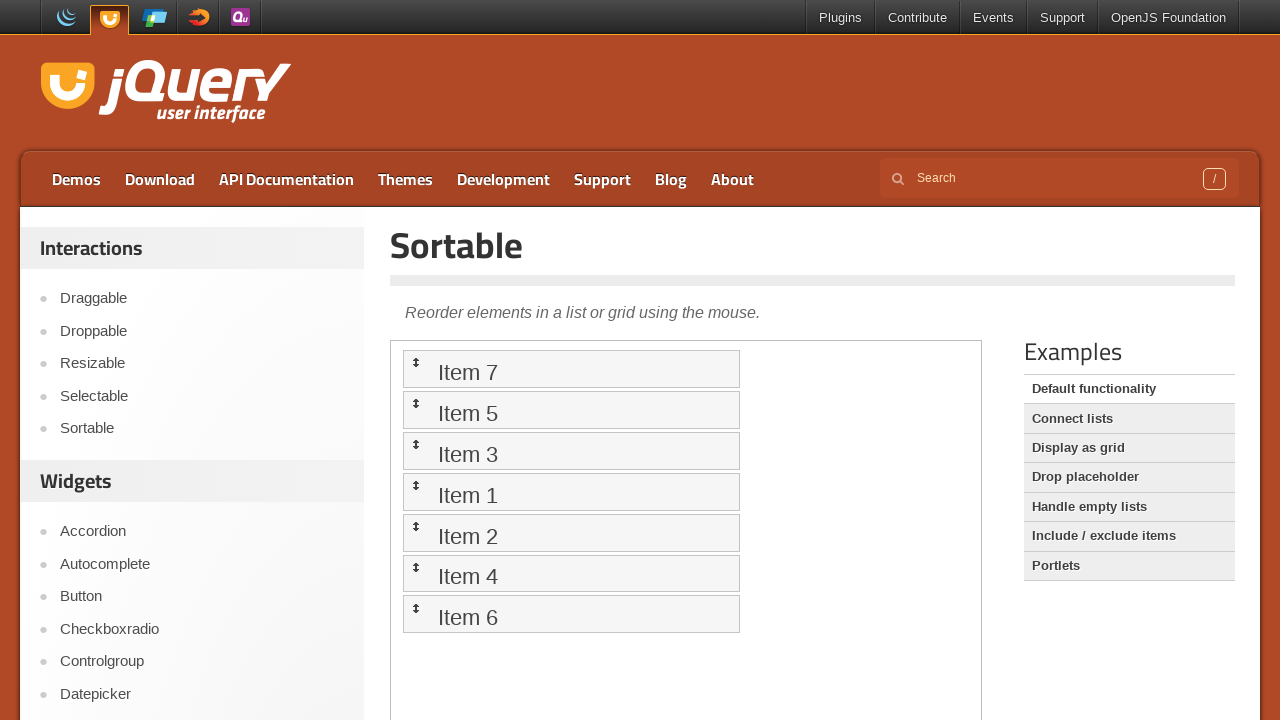

Waited 500ms for sorting operations to complete
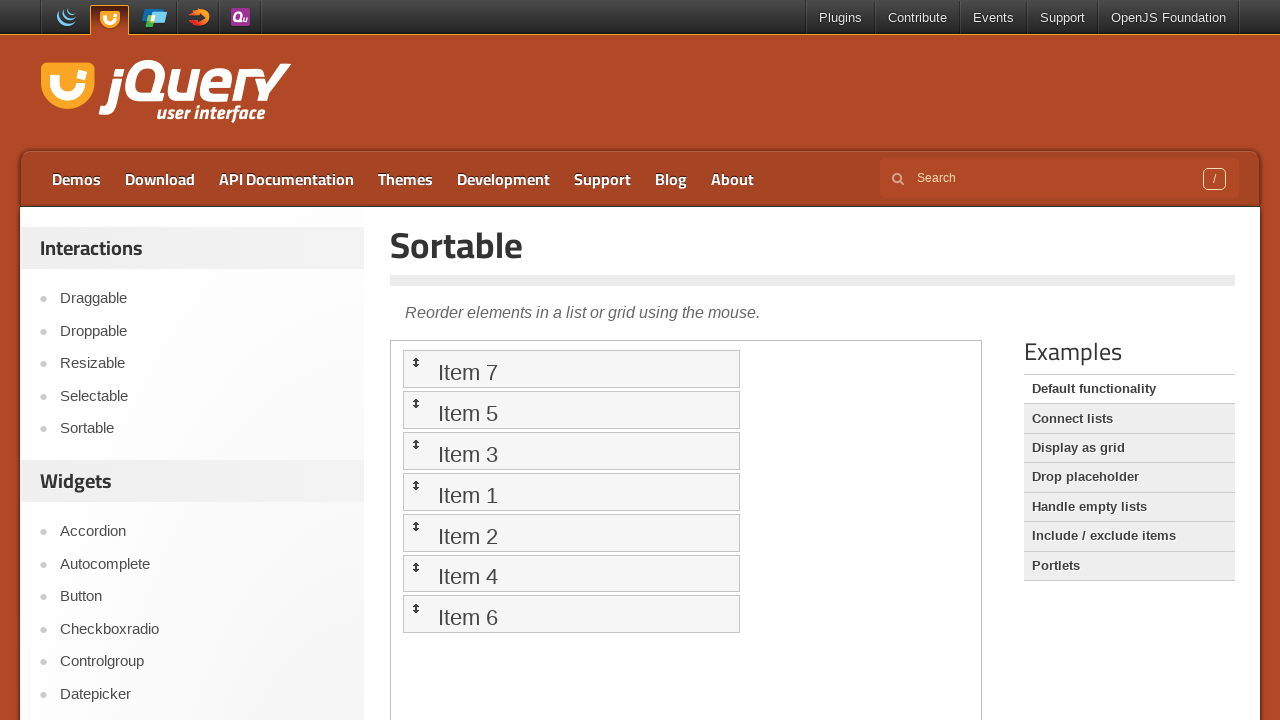

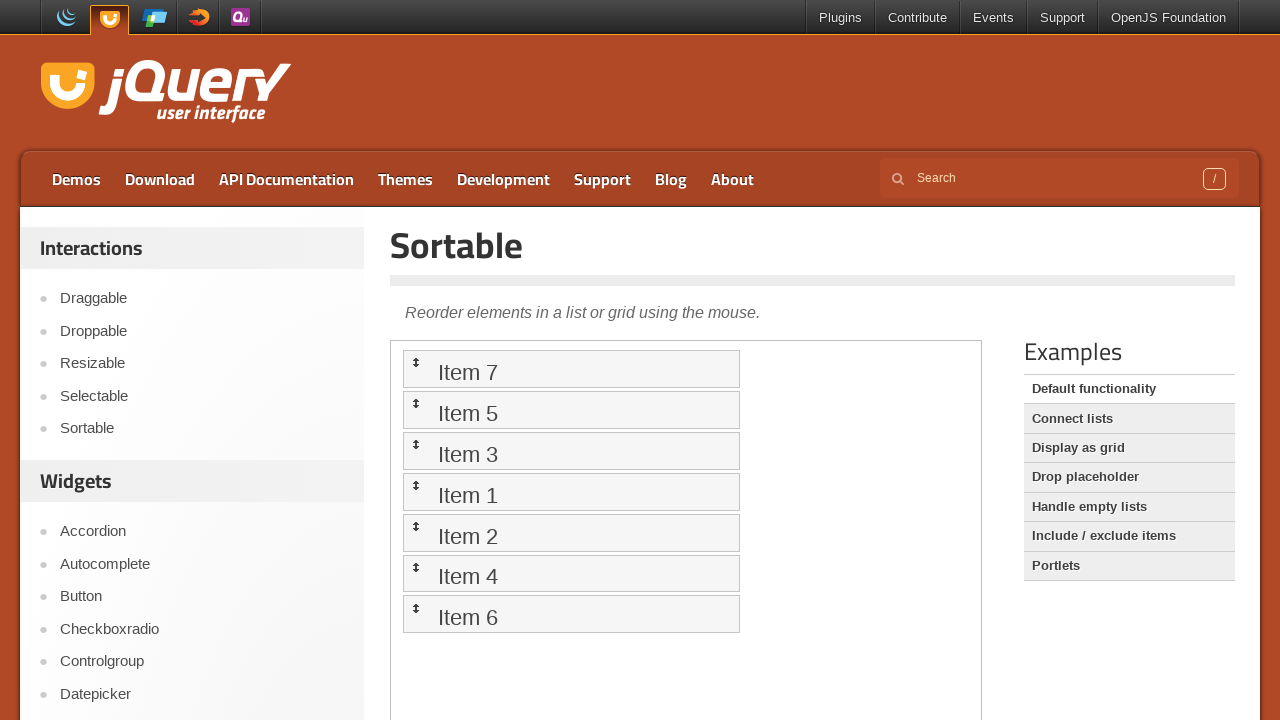